Tests JavaScript alert handling by clicking a "Try it" button, waiting for an alert to appear, verifying the alert text contains "Selenium", and accepting the alert.

Starting URL: http://seleniumpractise.blogspot.com/2019/01/alert-demo.html

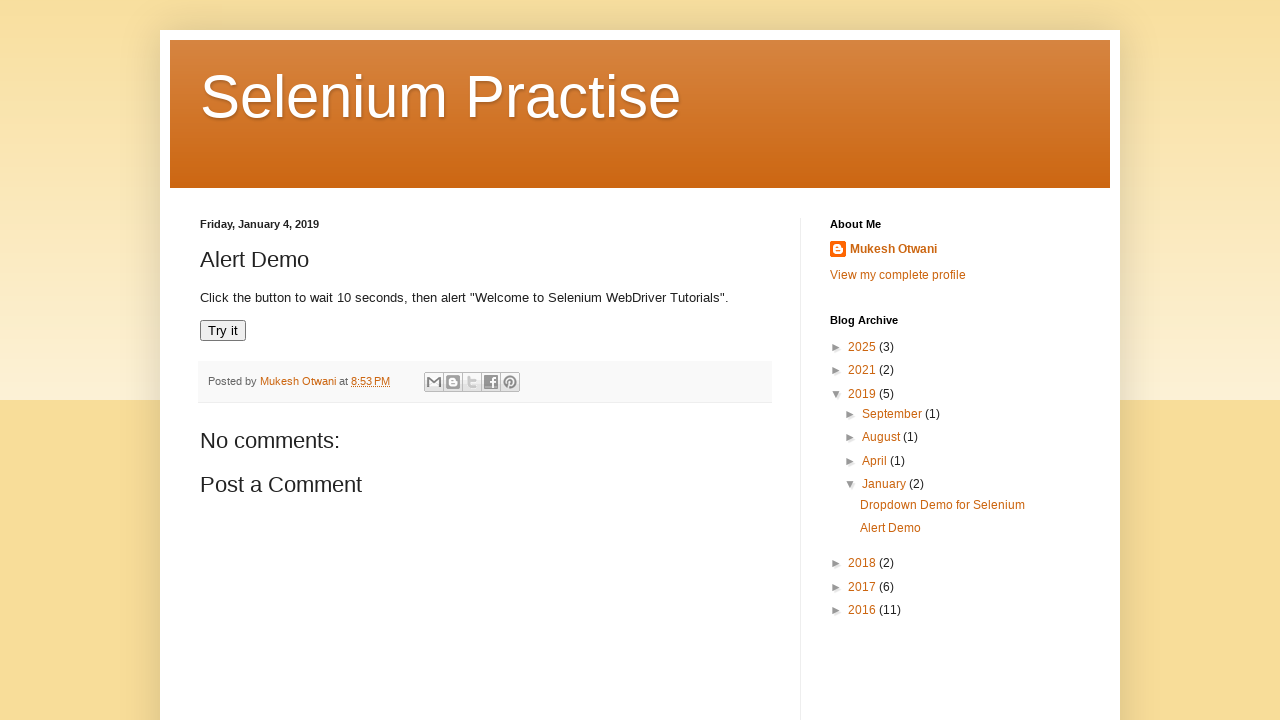

Clicked the 'Try it' button to trigger the alert at (223, 331) on xpath=//button[normalize-space()='Try it']
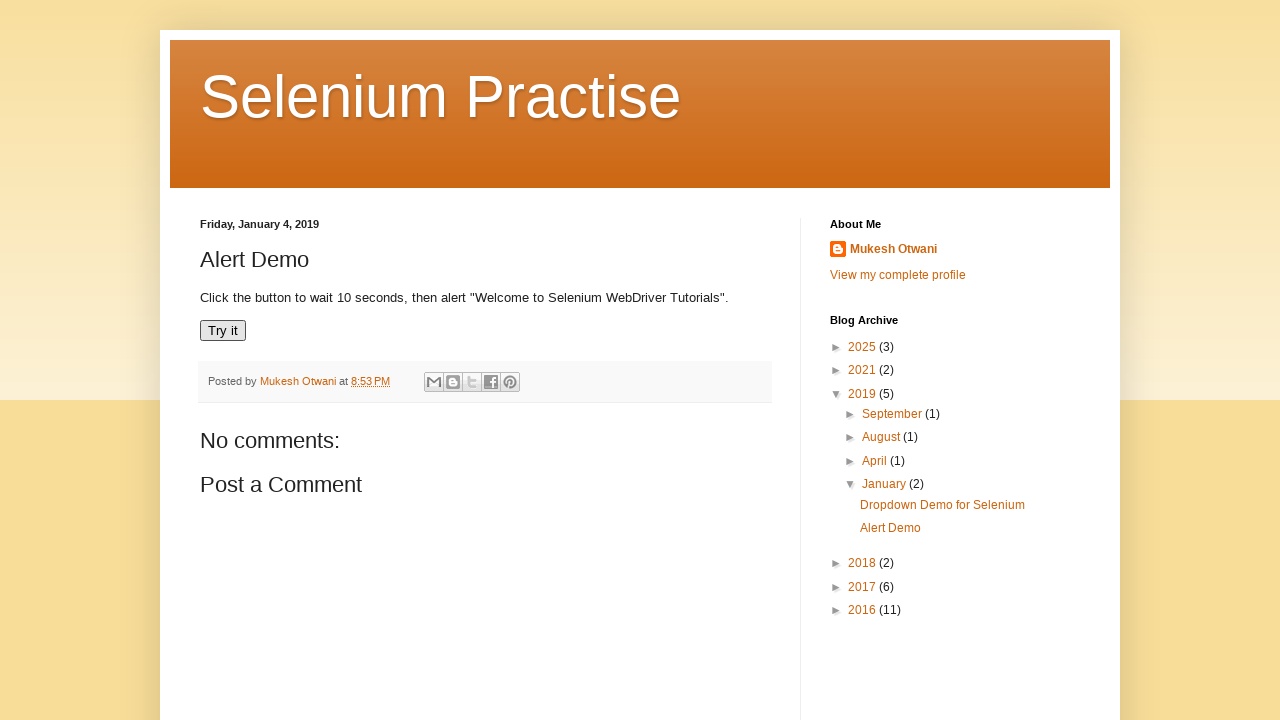

Set up dialog handler to listen for alerts
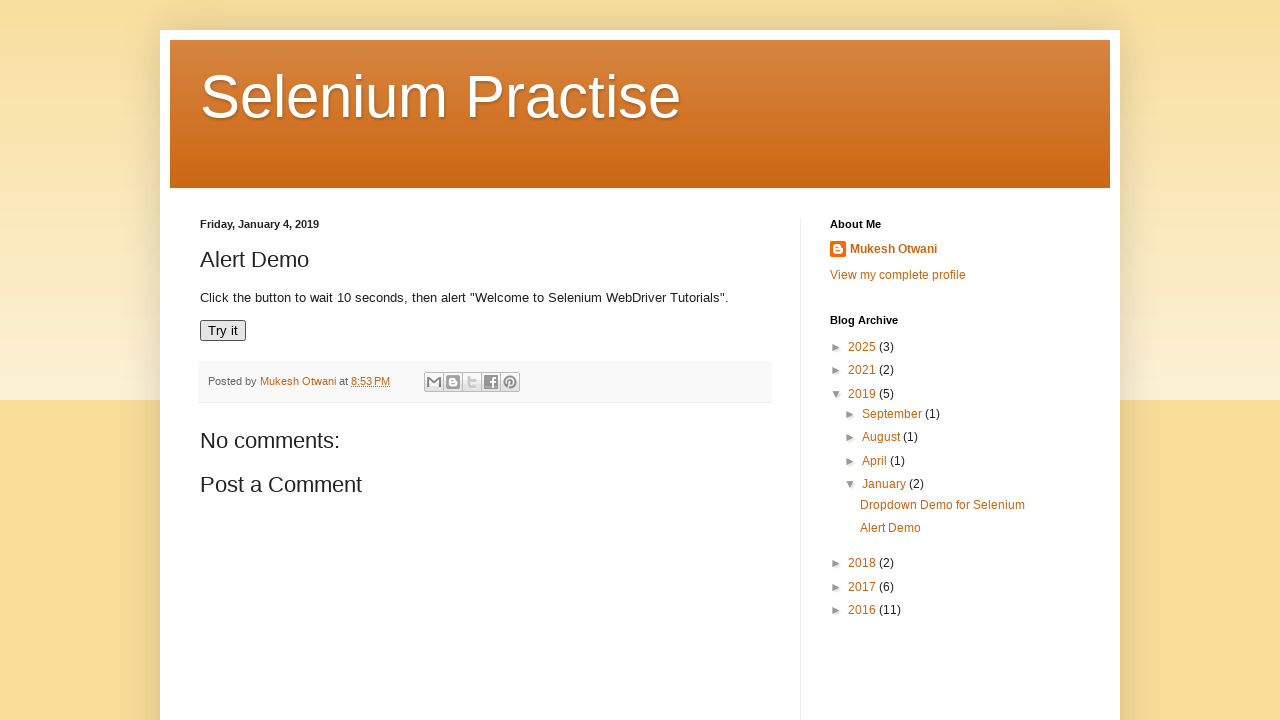

Removed previous dialog listener
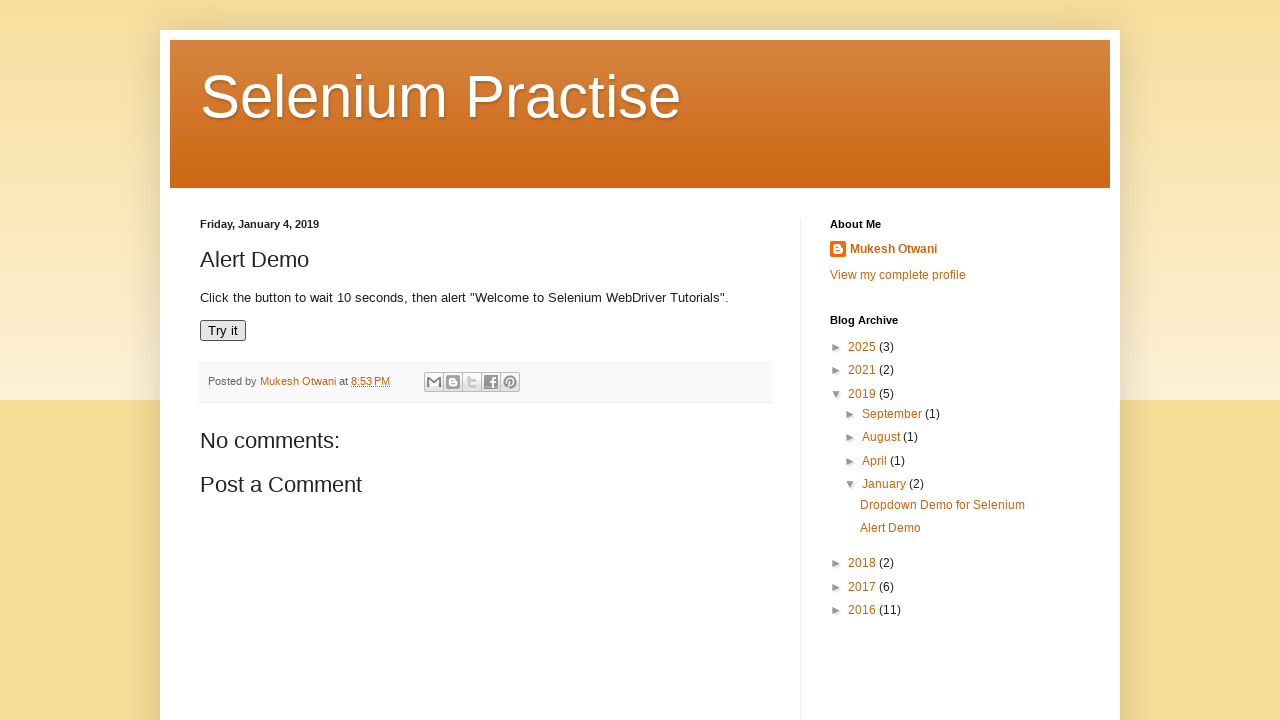

Set up dialog handler to fire once on next alert
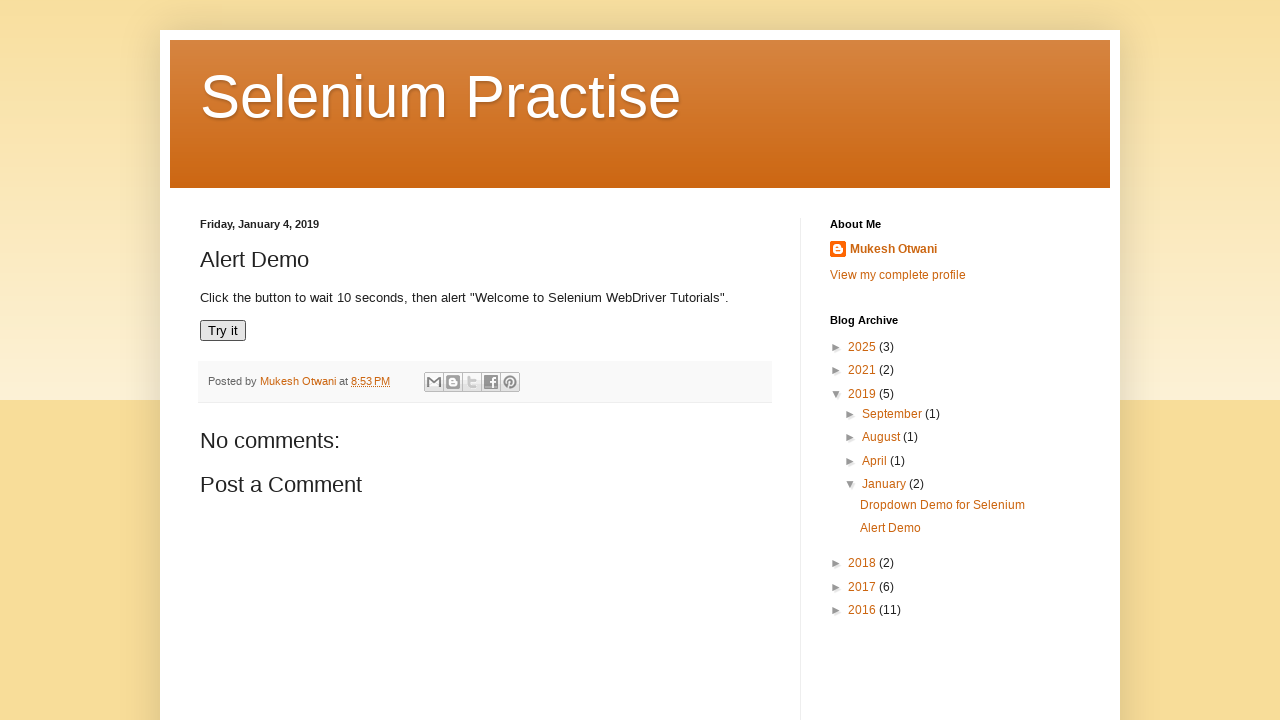

Clicked the 'Try it' button to trigger the alert at (223, 331) on xpath=//button[normalize-space()='Try it']
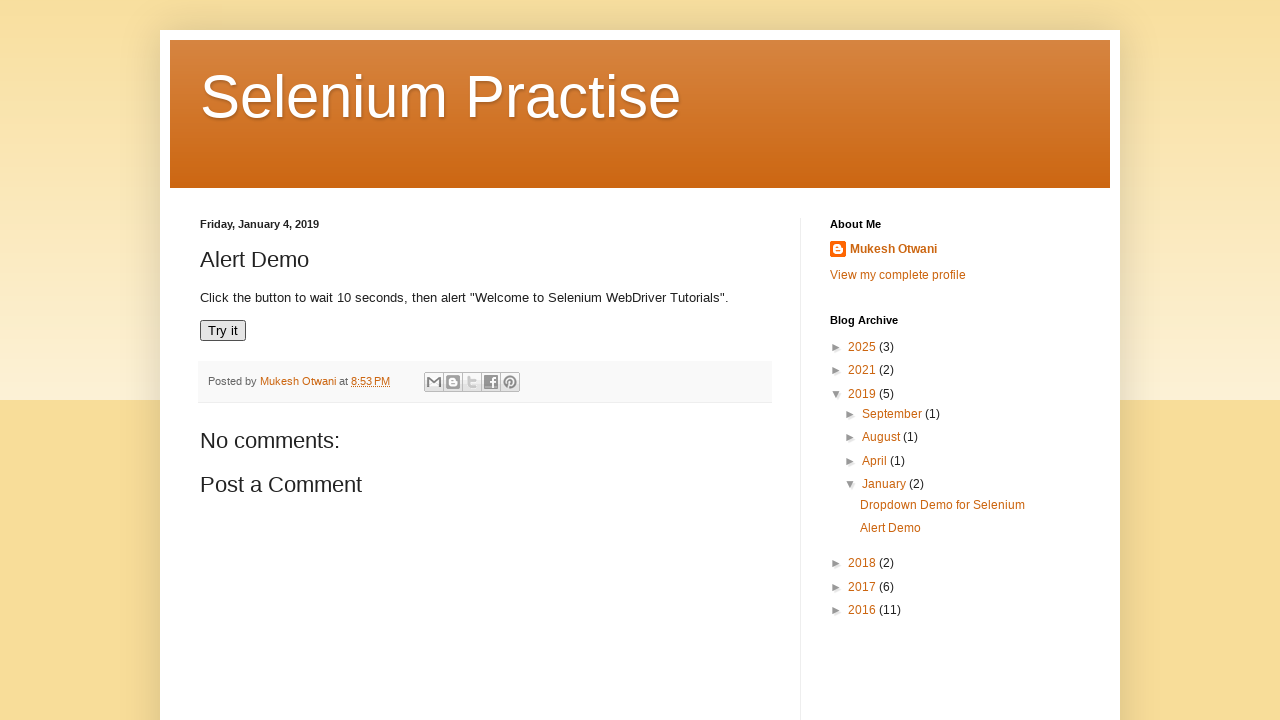

Waited 1000ms for the alert to be handled and accepted
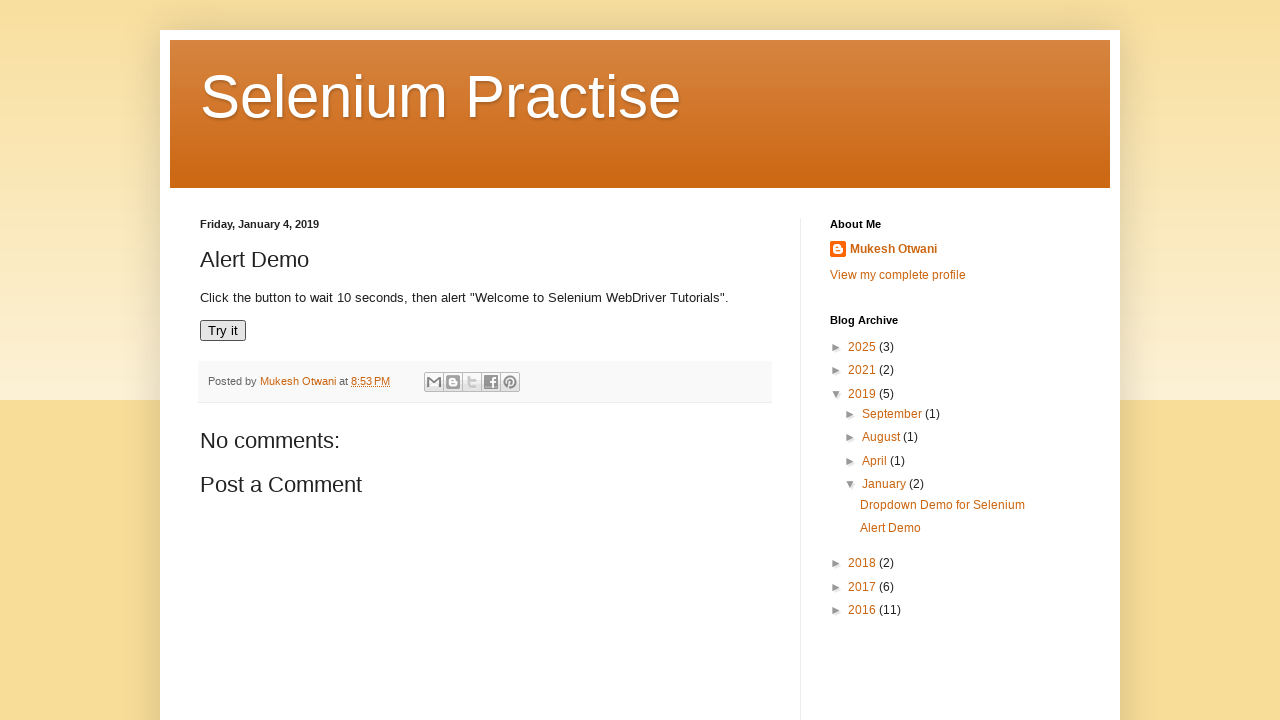

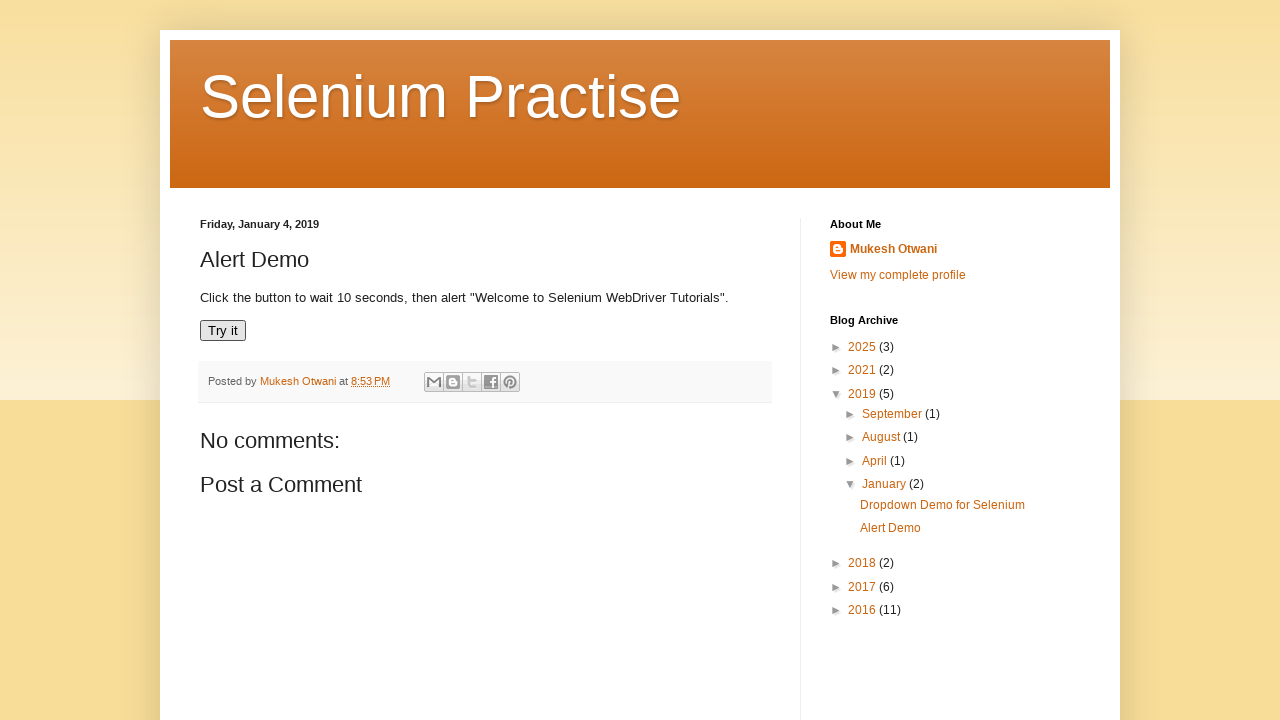